Tests an e-commerce checkout flow by adding multiple products to cart, applying a coupon code, and completing the order placement with country selection.

Starting URL: https://rahulshettyacademy.com/seleniumPractise/#/

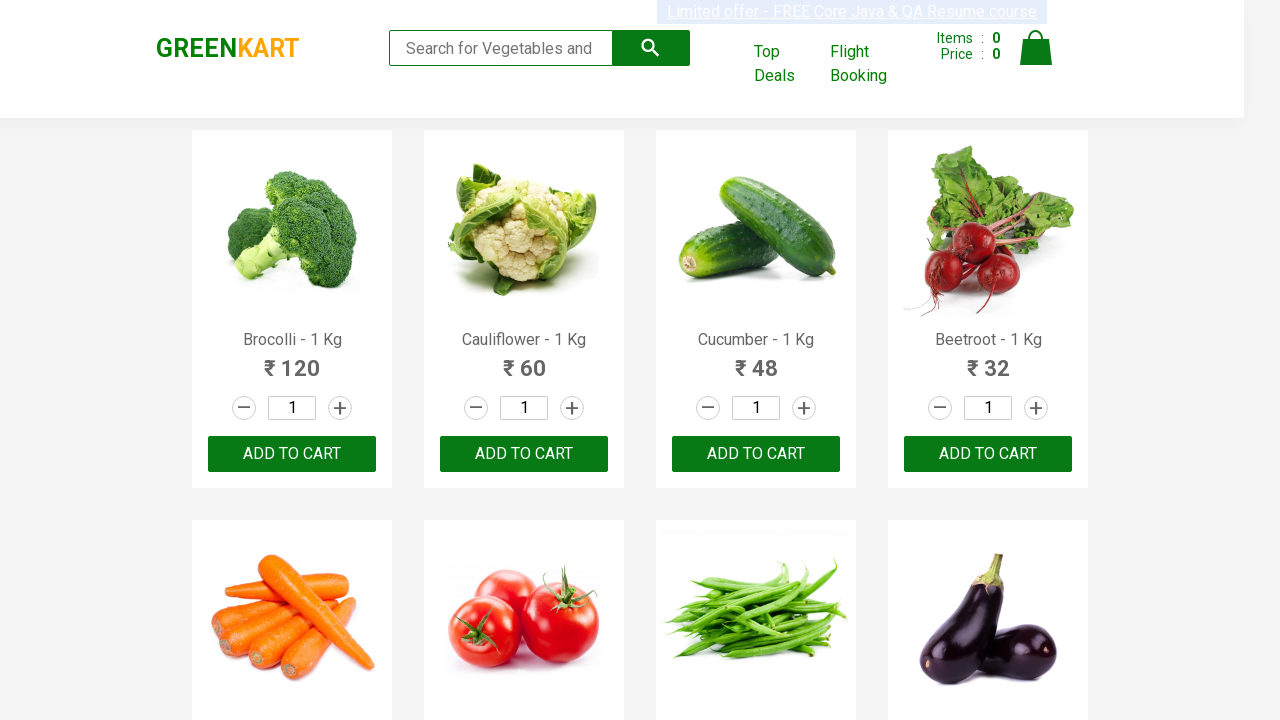

Product list loaded and visible
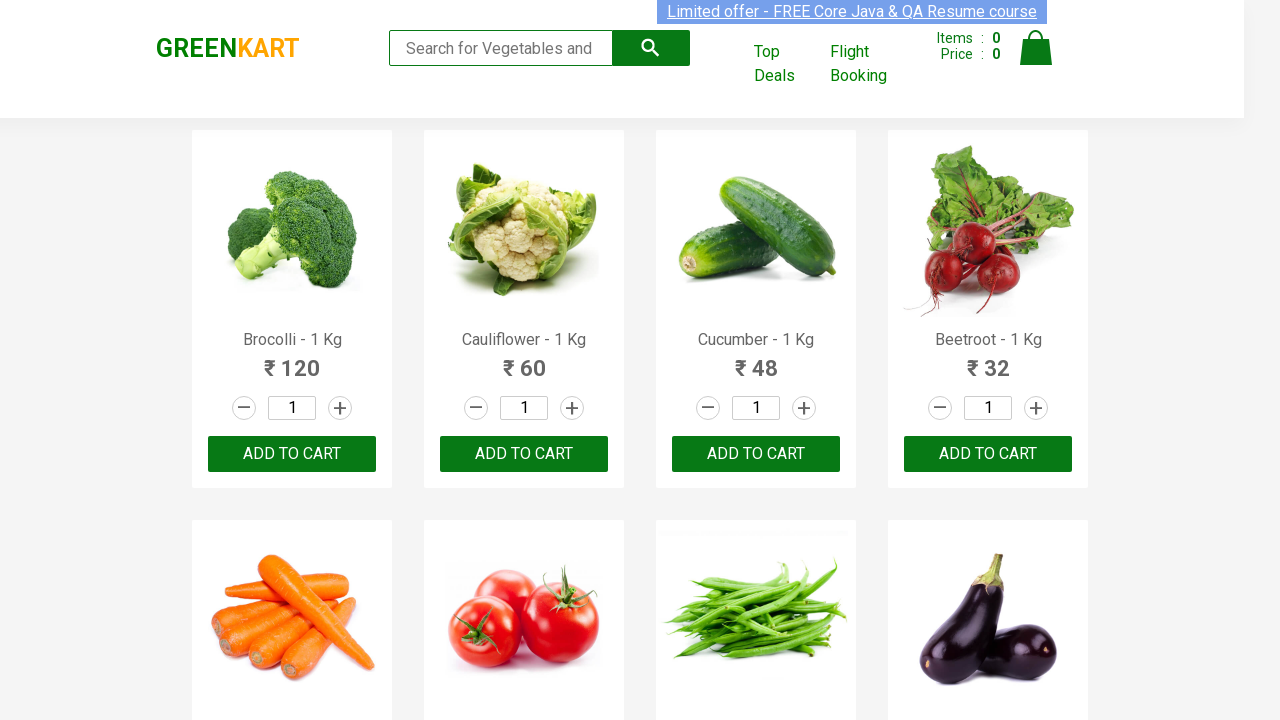

Retrieved all product elements from the page
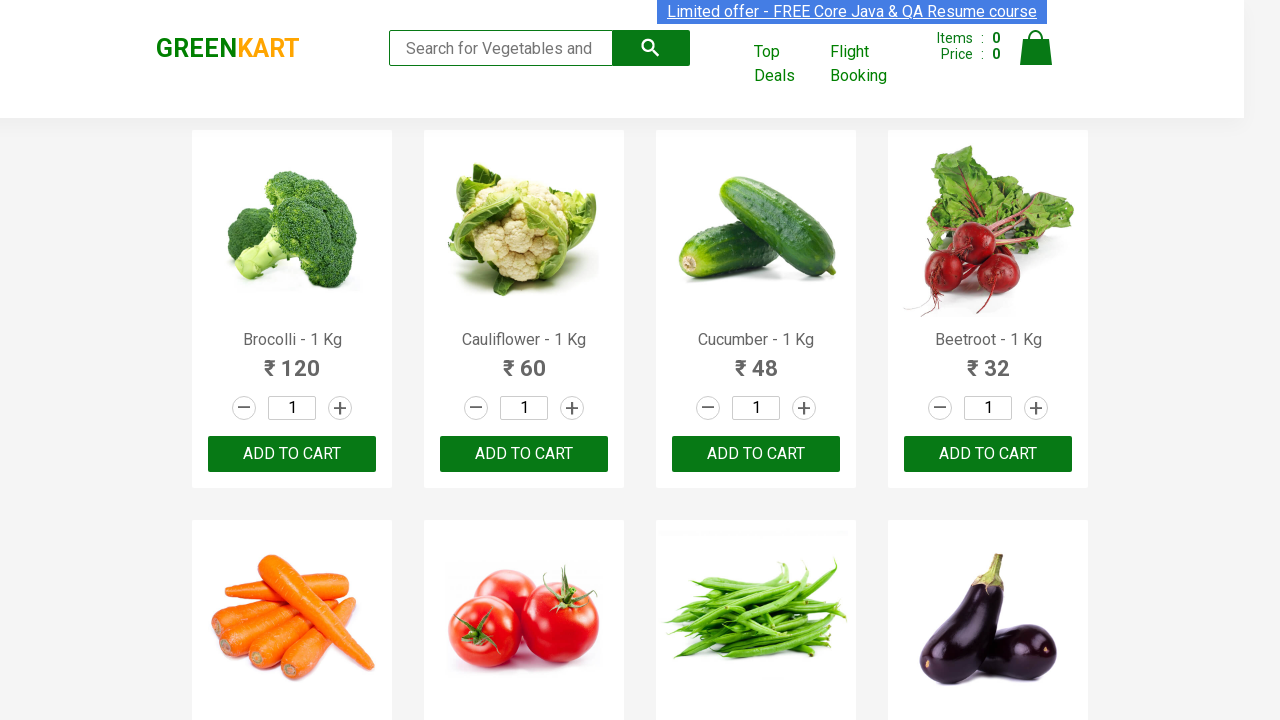

Added 'Brocolli' to cart at (292, 454) on div.product-action button >> nth=0
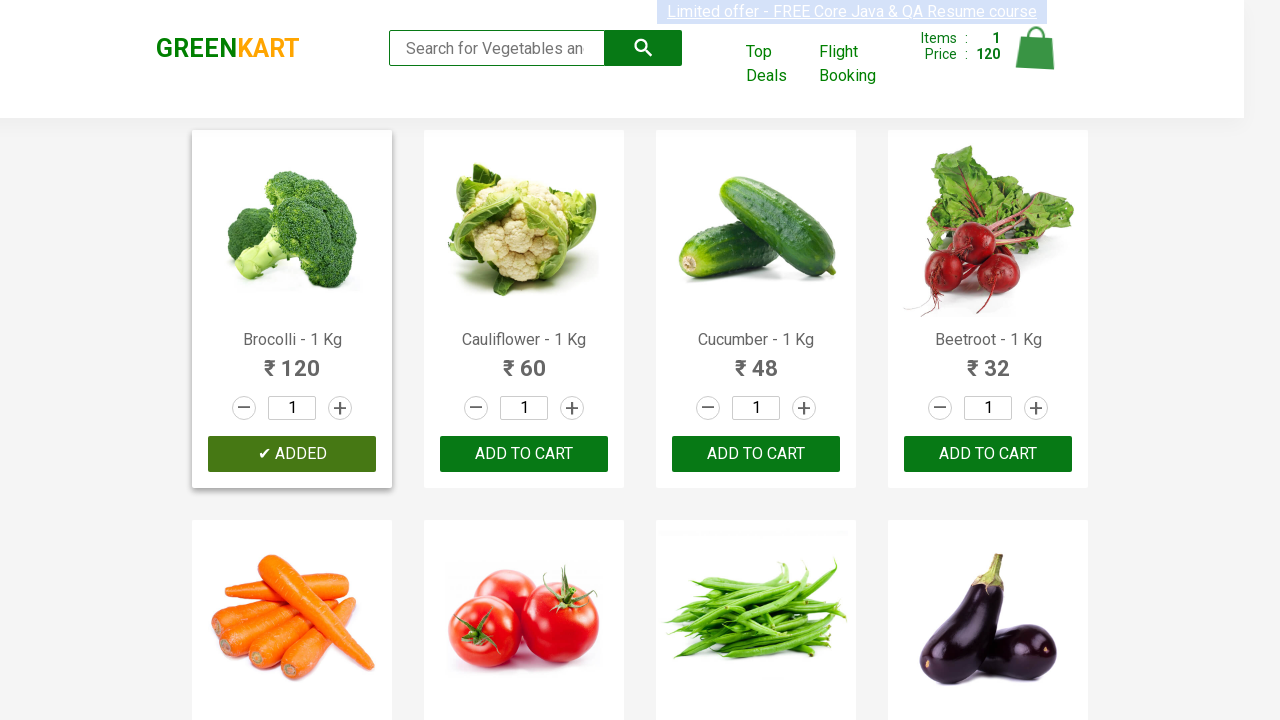

Added 'Cucumber' to cart at (756, 454) on div.product-action button >> nth=2
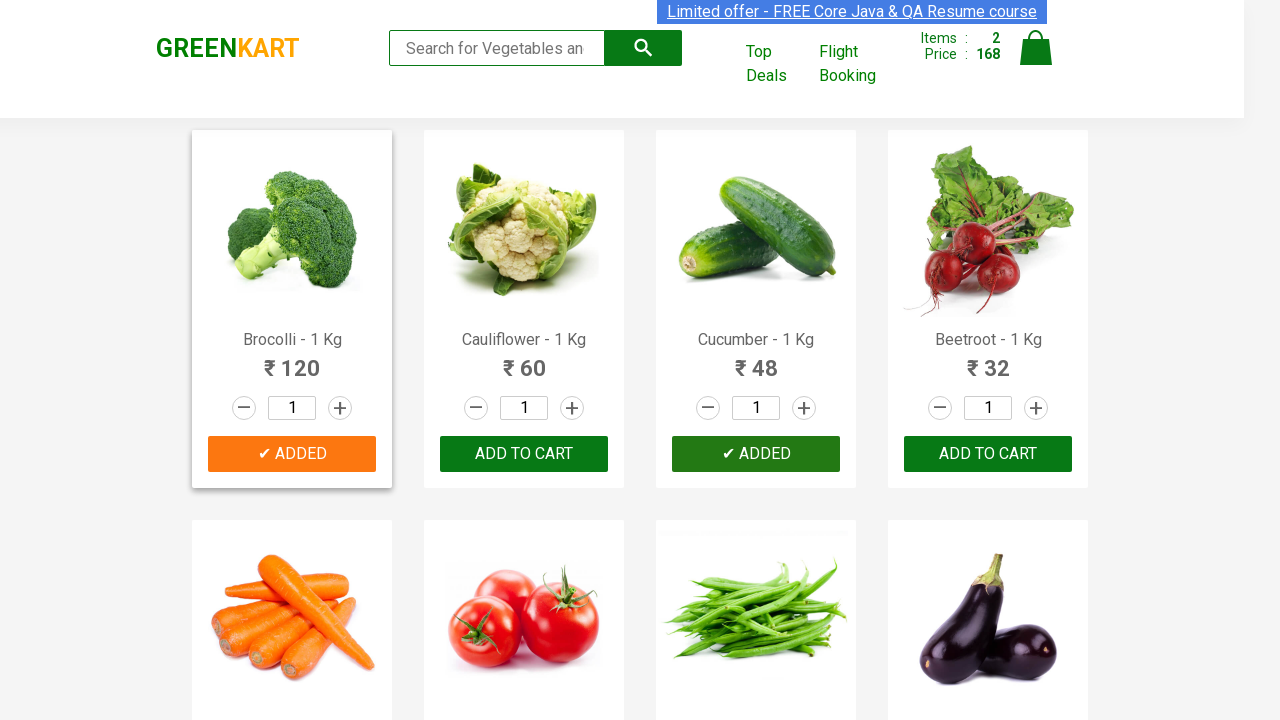

Added 'Carrot' to cart at (292, 360) on div.product-action button >> nth=4
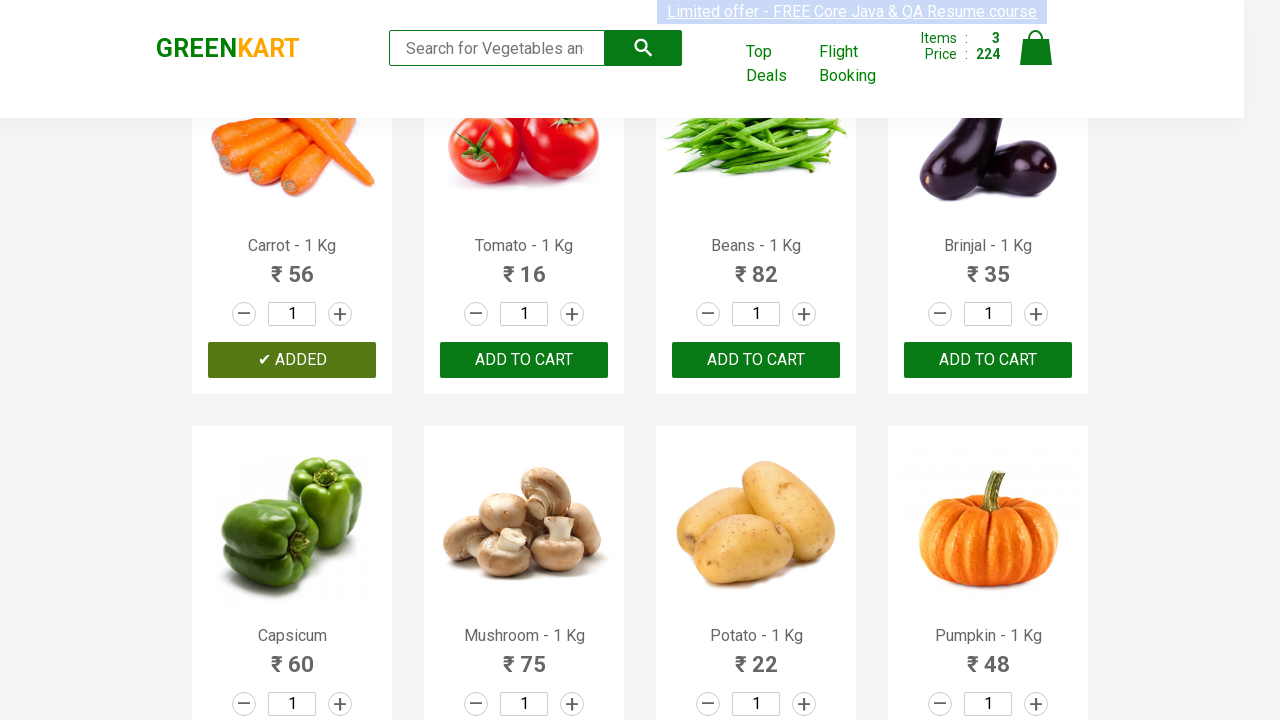

Added 'Beans' to cart at (756, 360) on div.product-action button >> nth=6
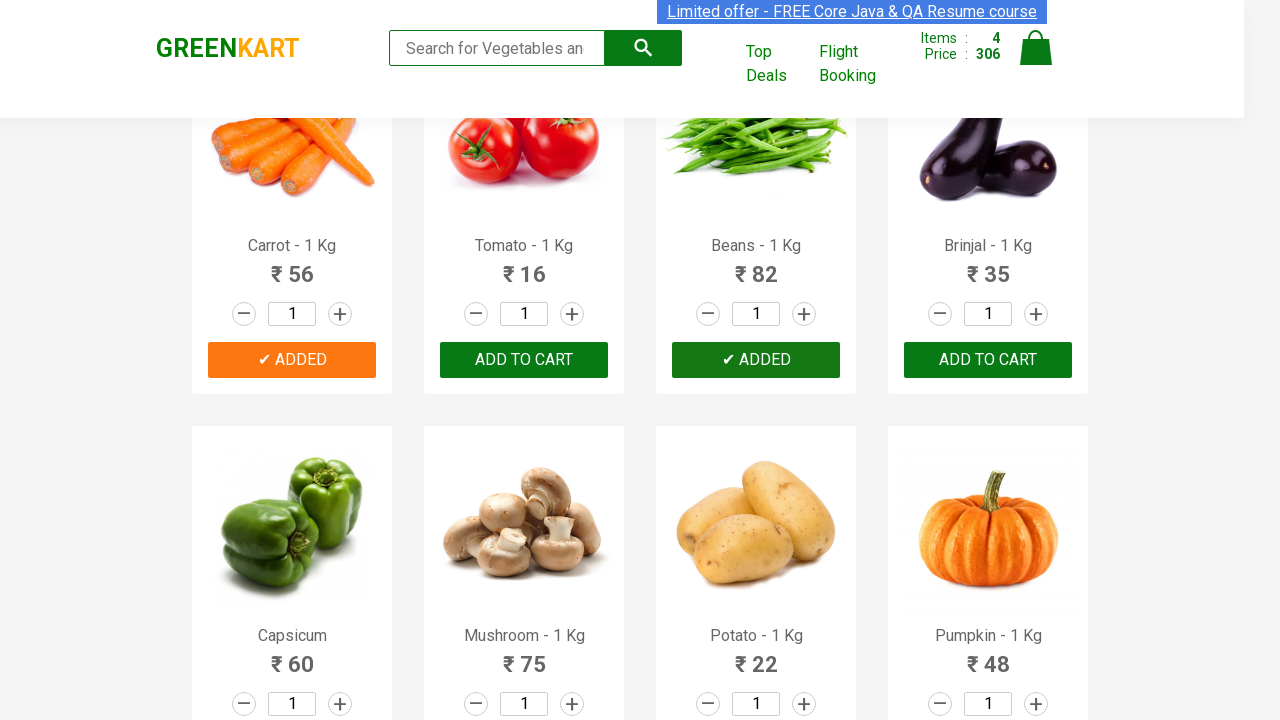

Clicked cart icon to view shopping cart at (1036, 48) on img[alt='Cart']
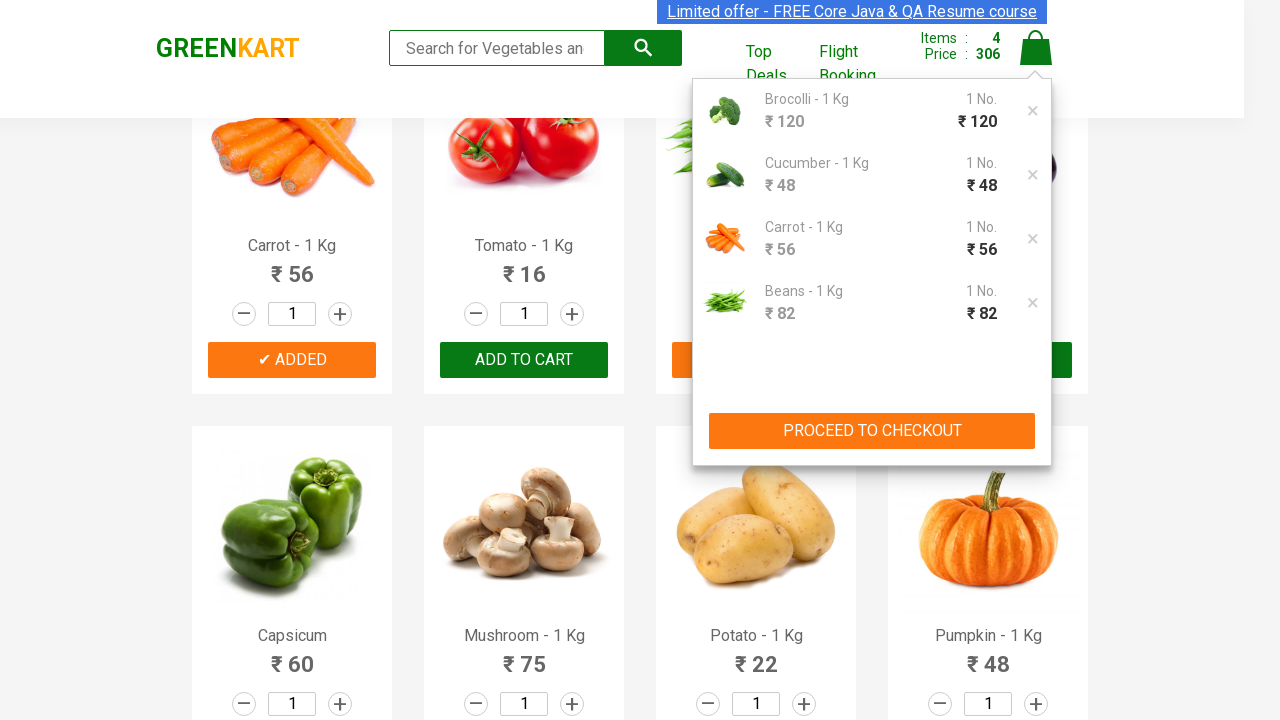

Clicked 'Proceed to Checkout' button at (872, 431) on xpath=//button[normalize-space()='PROCEED TO CHECKOUT']
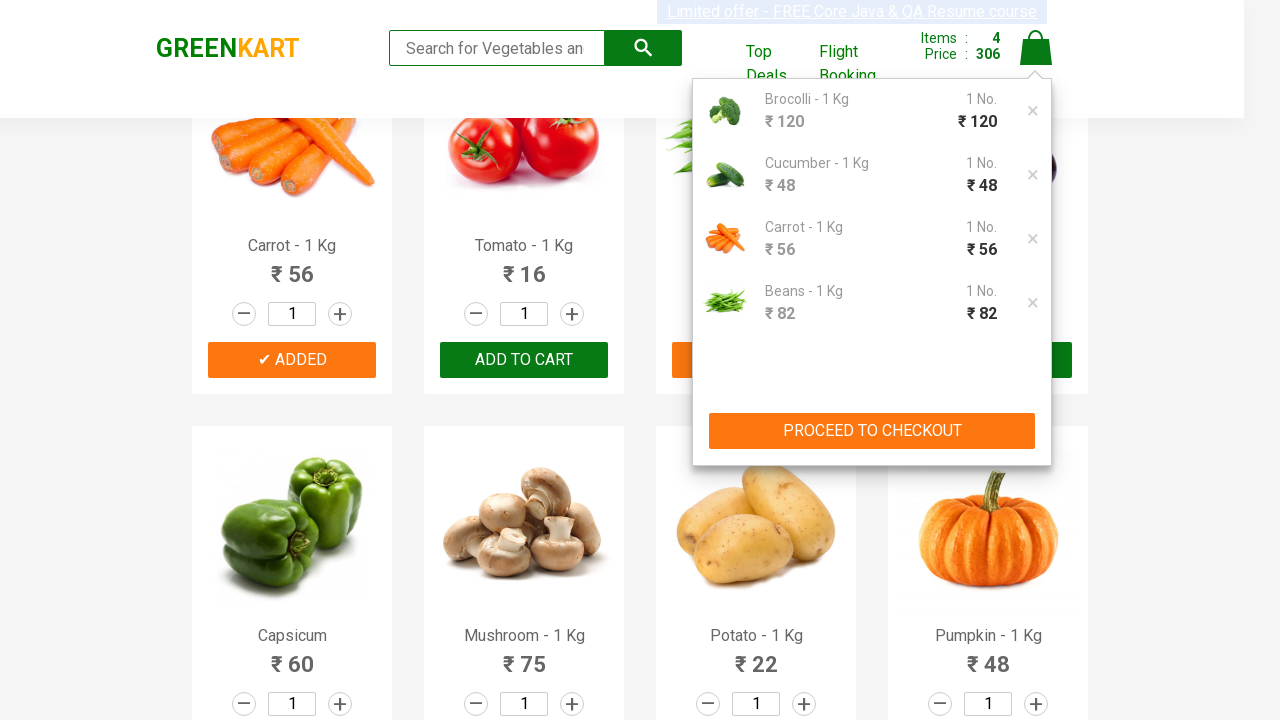

Promo code input field is now visible
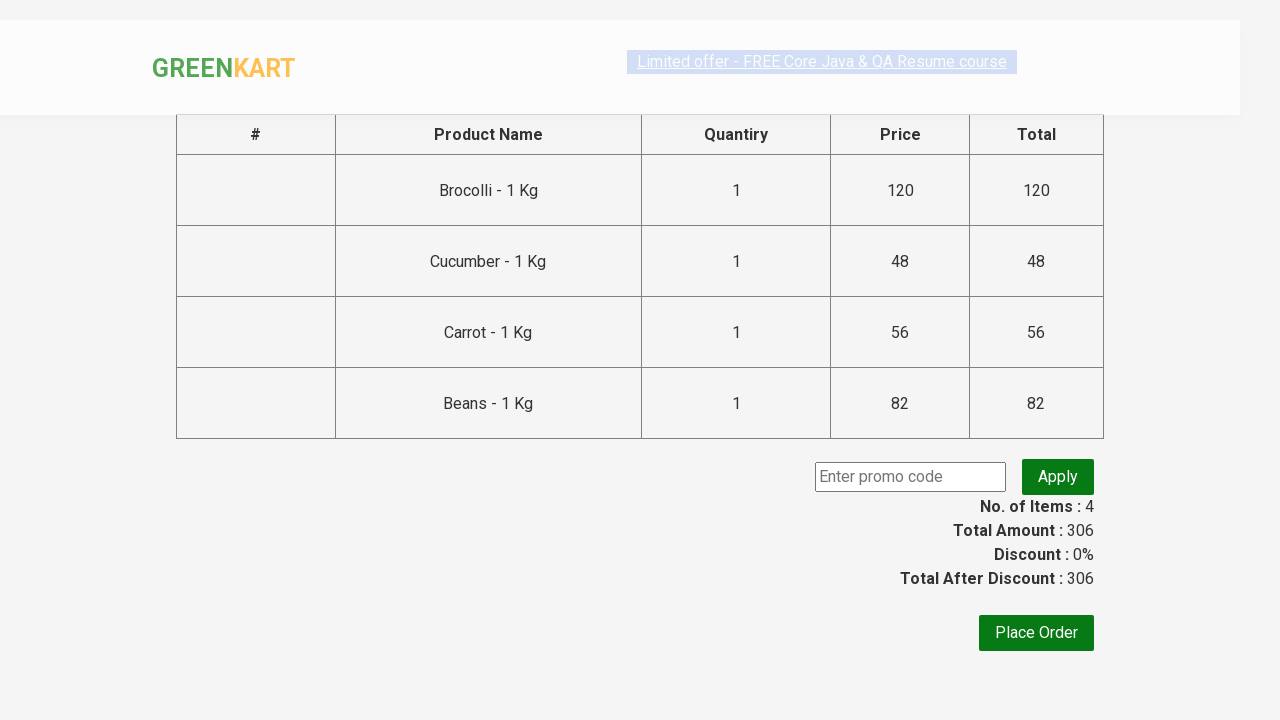

Entered coupon code 'rahulshettyacademy' in promo field on //input[@placeholder='Enter promo code']
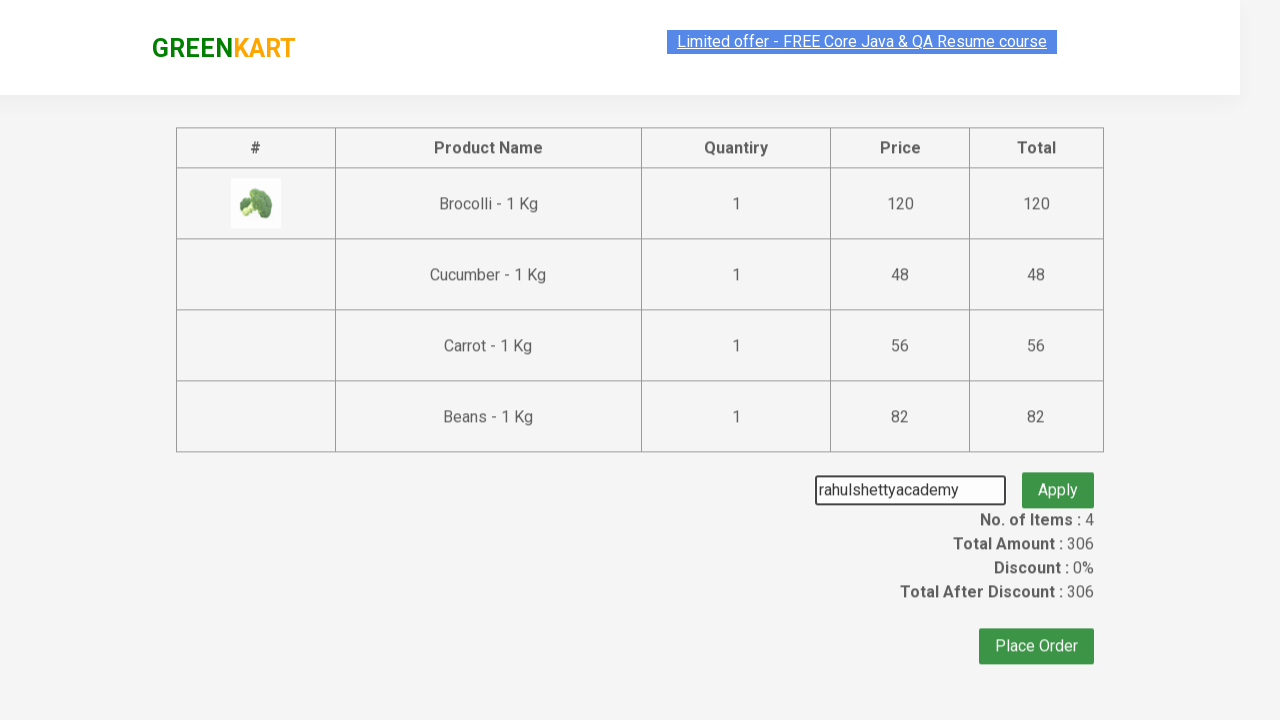

Clicked Apply button to apply coupon code at (1058, 477) on .promoBtn
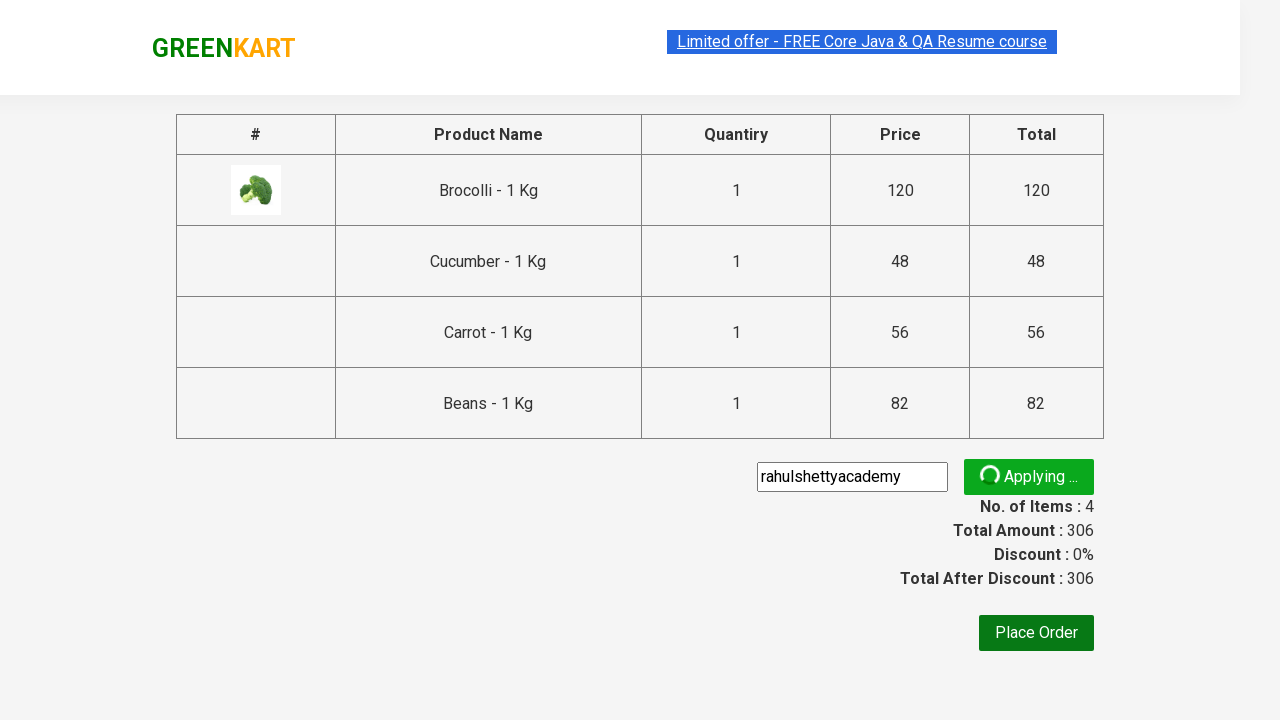

Coupon code successfully applied and promo info displayed
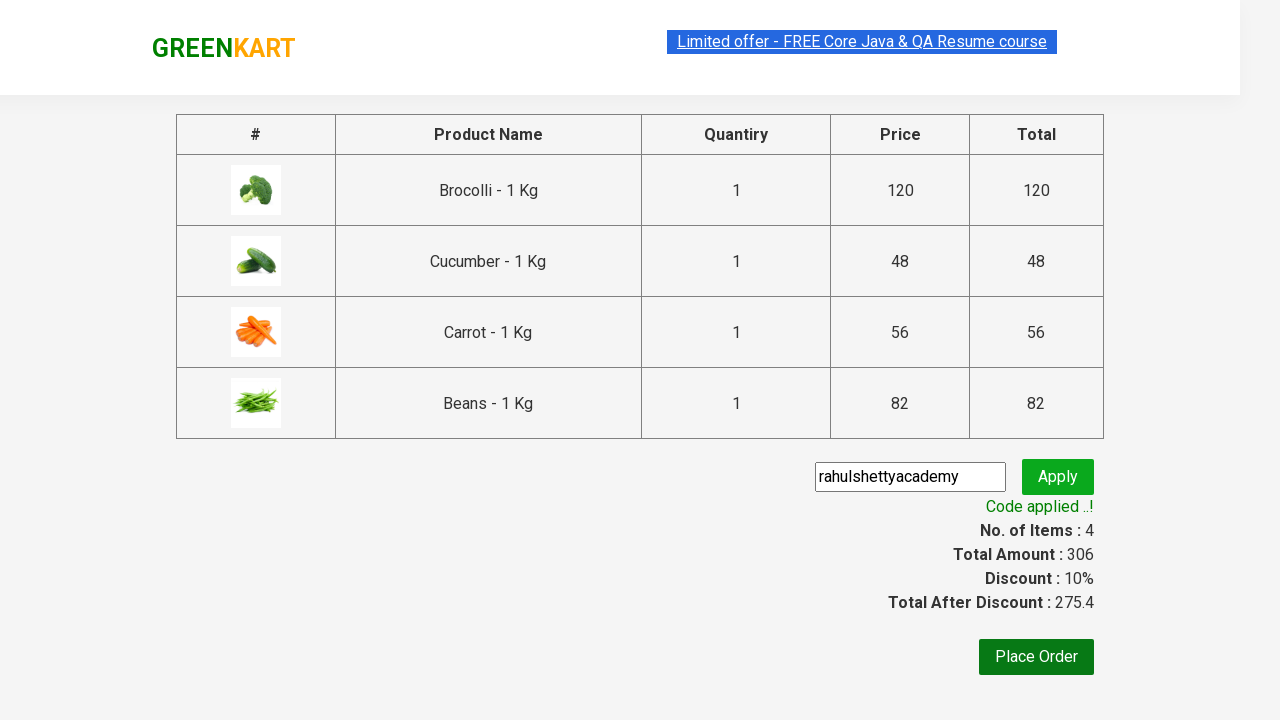

Clicked 'Place Order' button at (1036, 657) on xpath=//button[normalize-space()='Place Order']
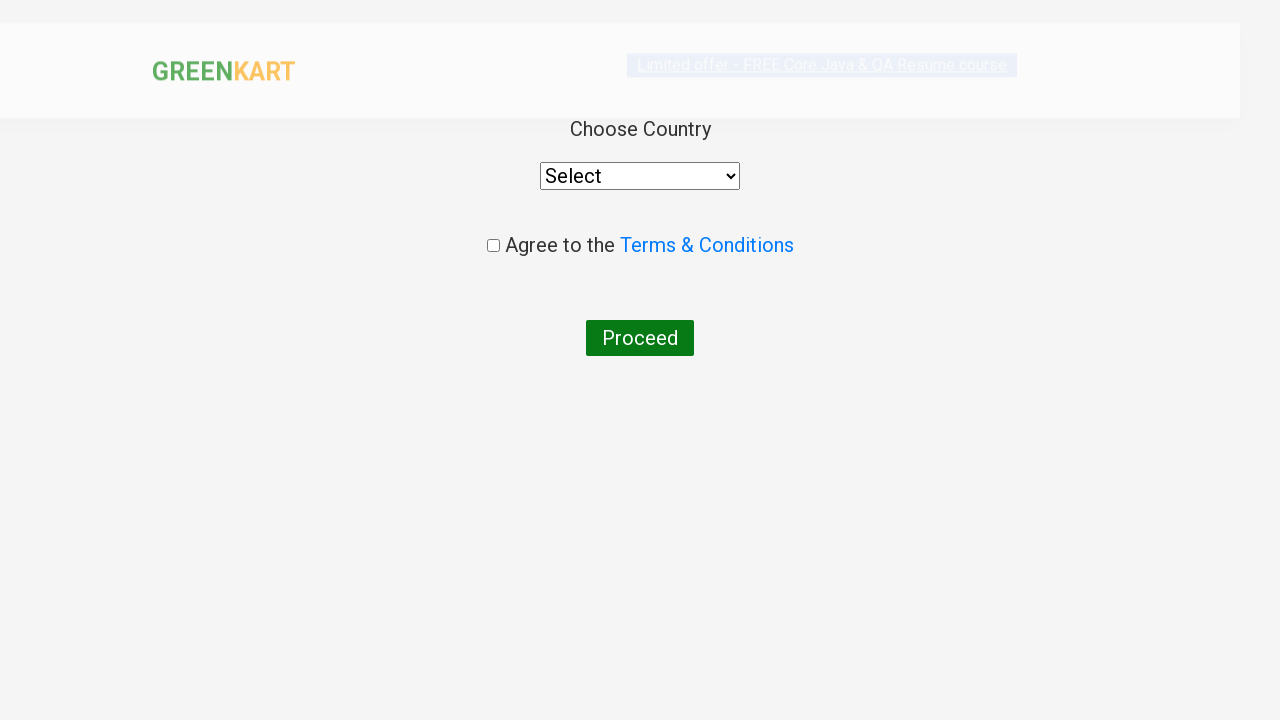

Selected 'India' from country dropdown on select
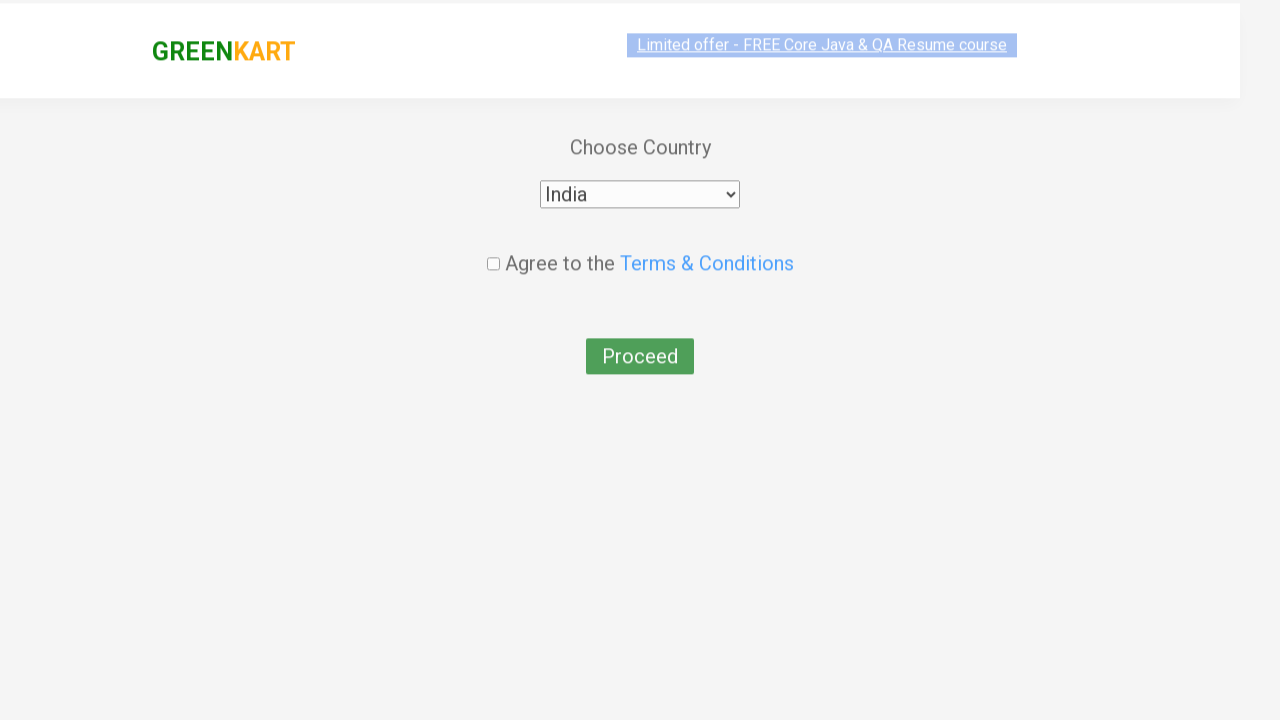

Checked the terms and conditions checkbox at (493, 246) on xpath=//input[@type='checkbox']
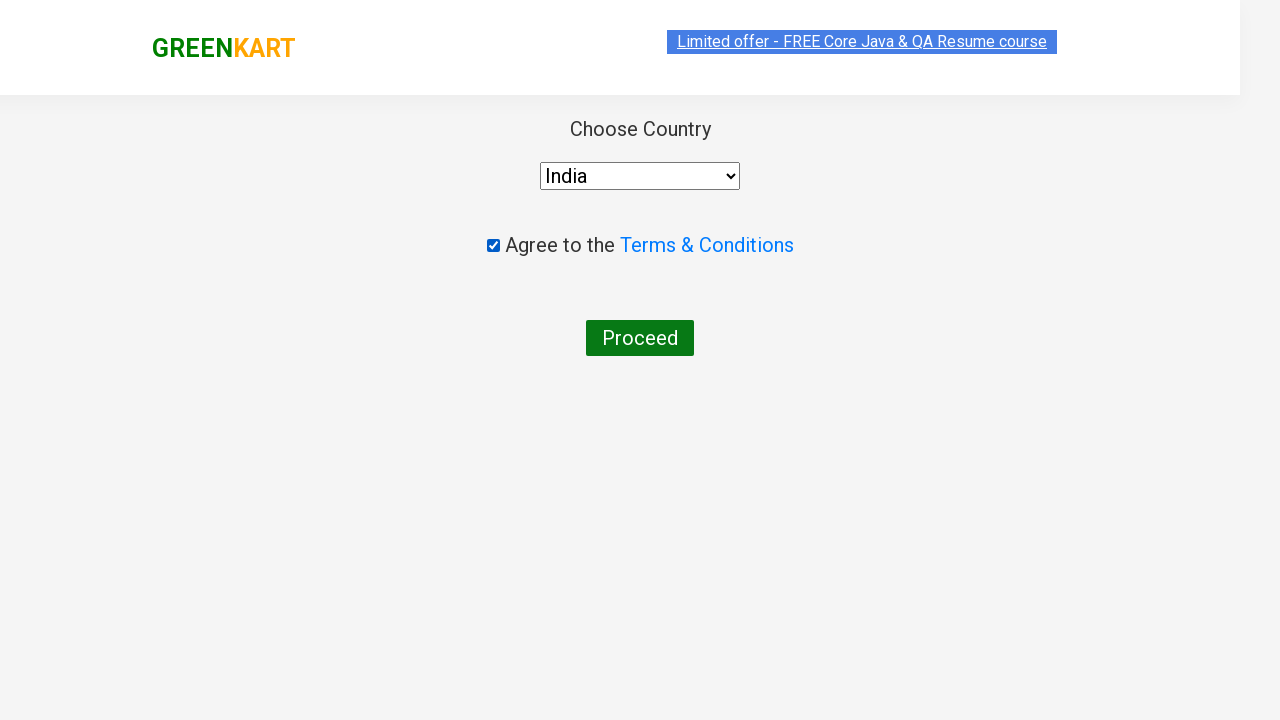

Clicked 'Proceed' button to finalize order at (640, 338) on xpath=//button[normalize-space()='Proceed']
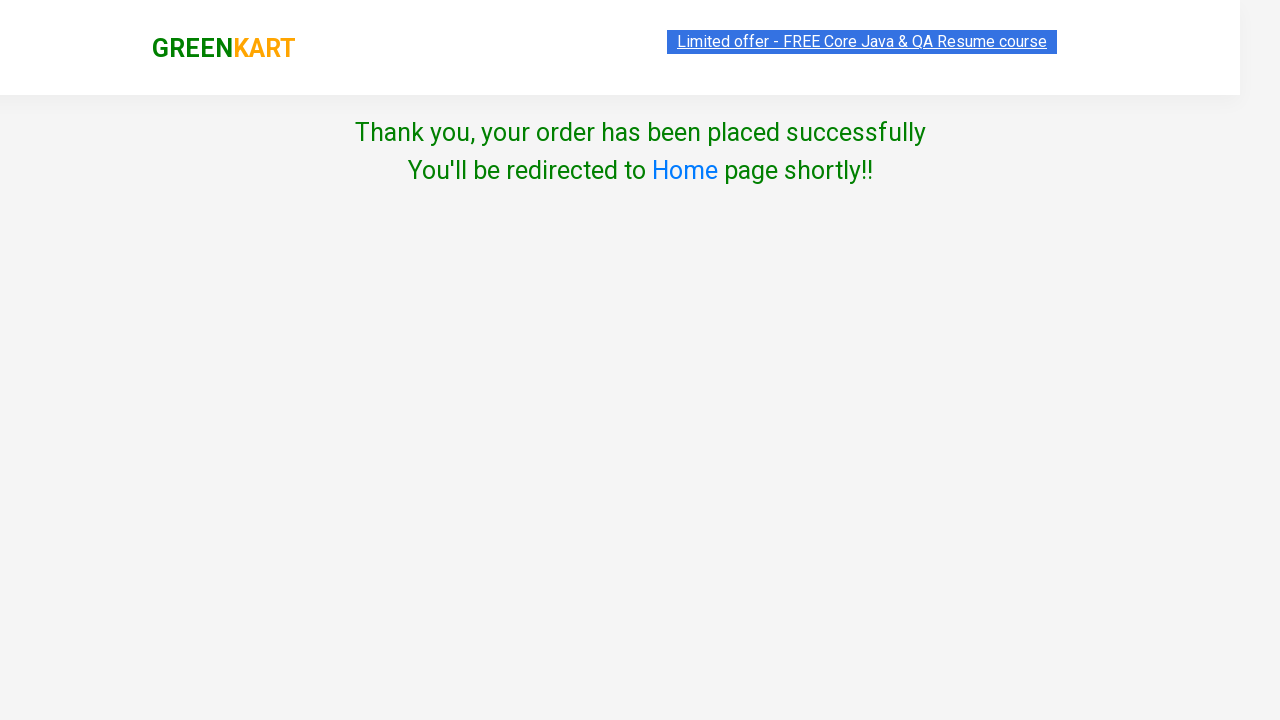

Order placed successfully - confirmation message displayed
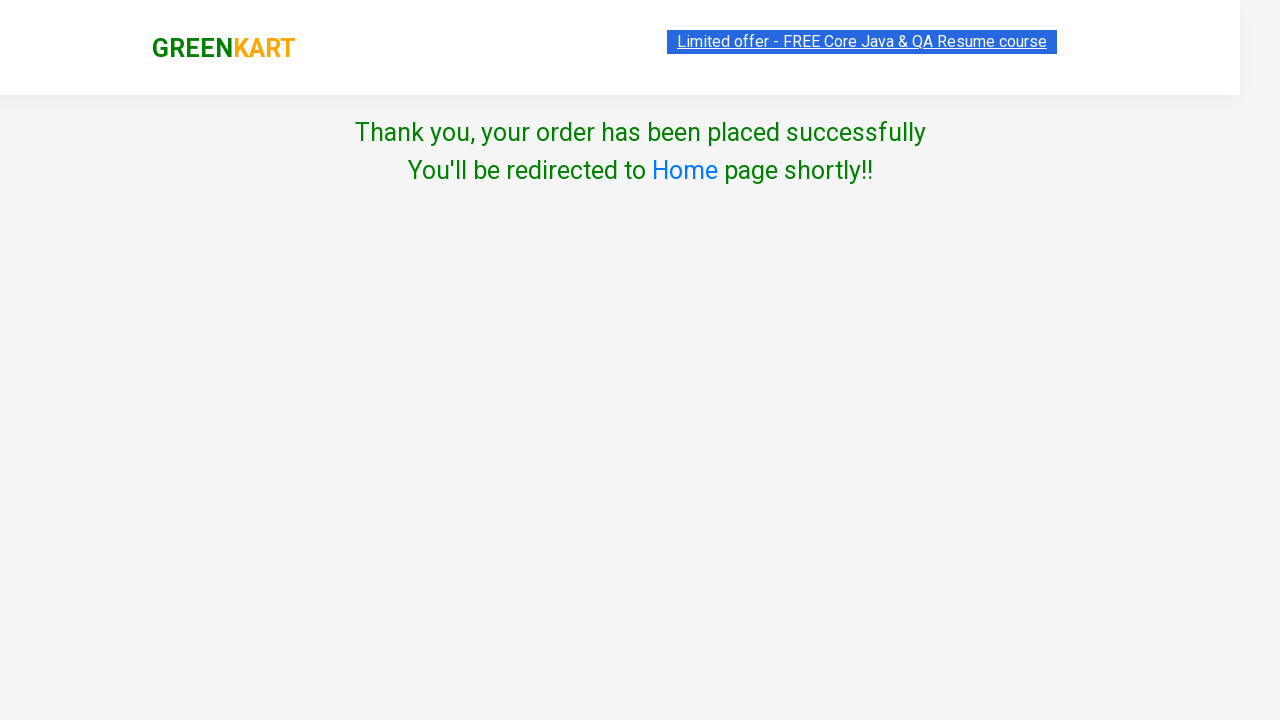

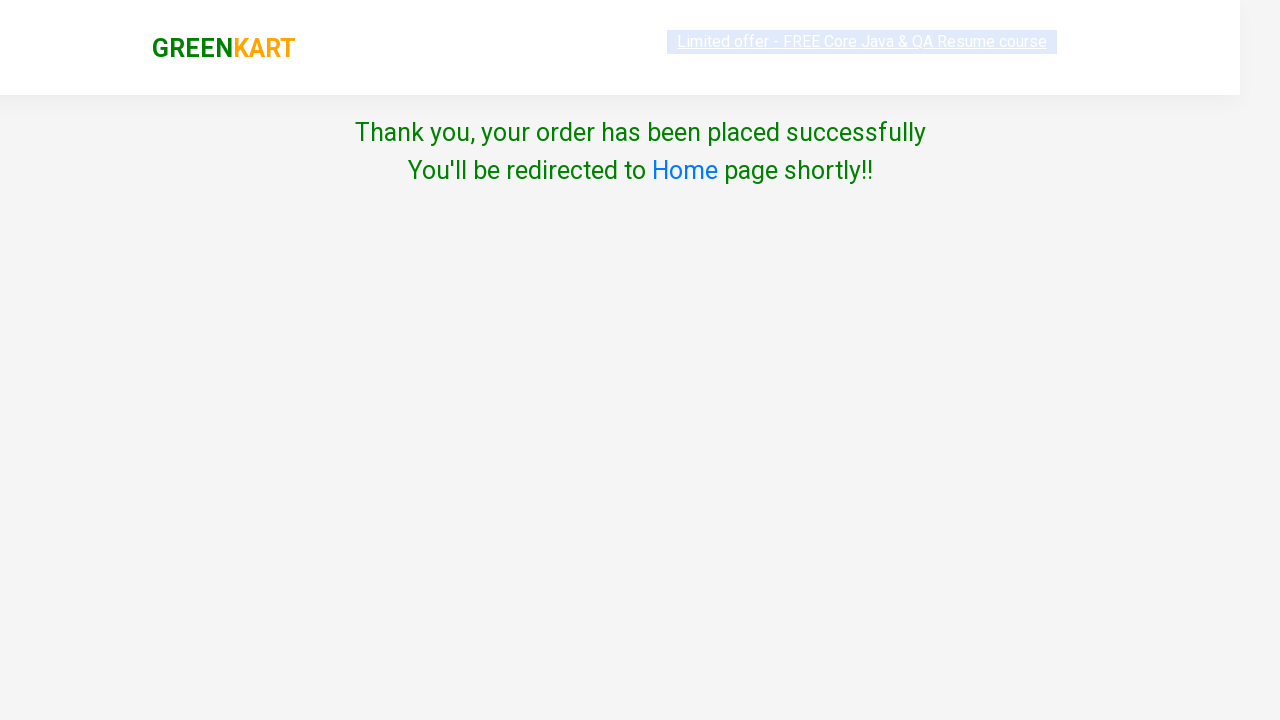